Tests dropdown selection functionality by selecting an option by index from a dropdown menu on a practice page

Starting URL: https://www.leafground.com/select.xhtml

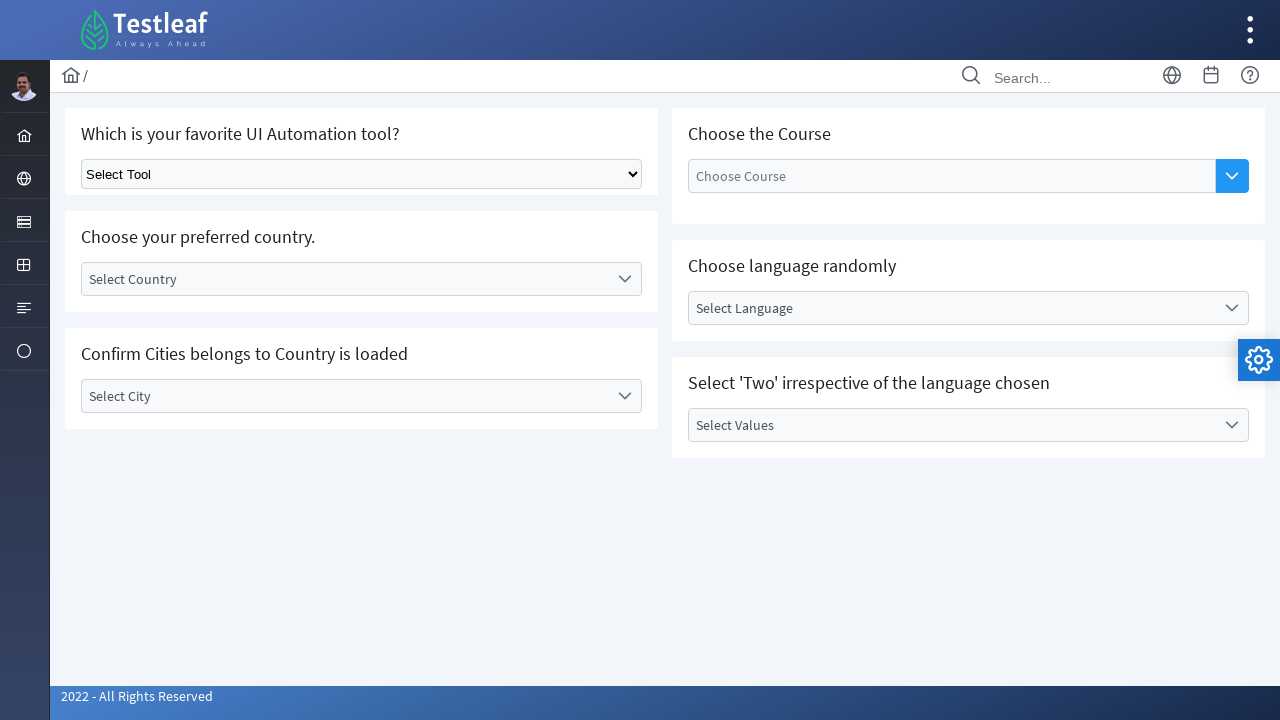

Navigated to dropdown practice page
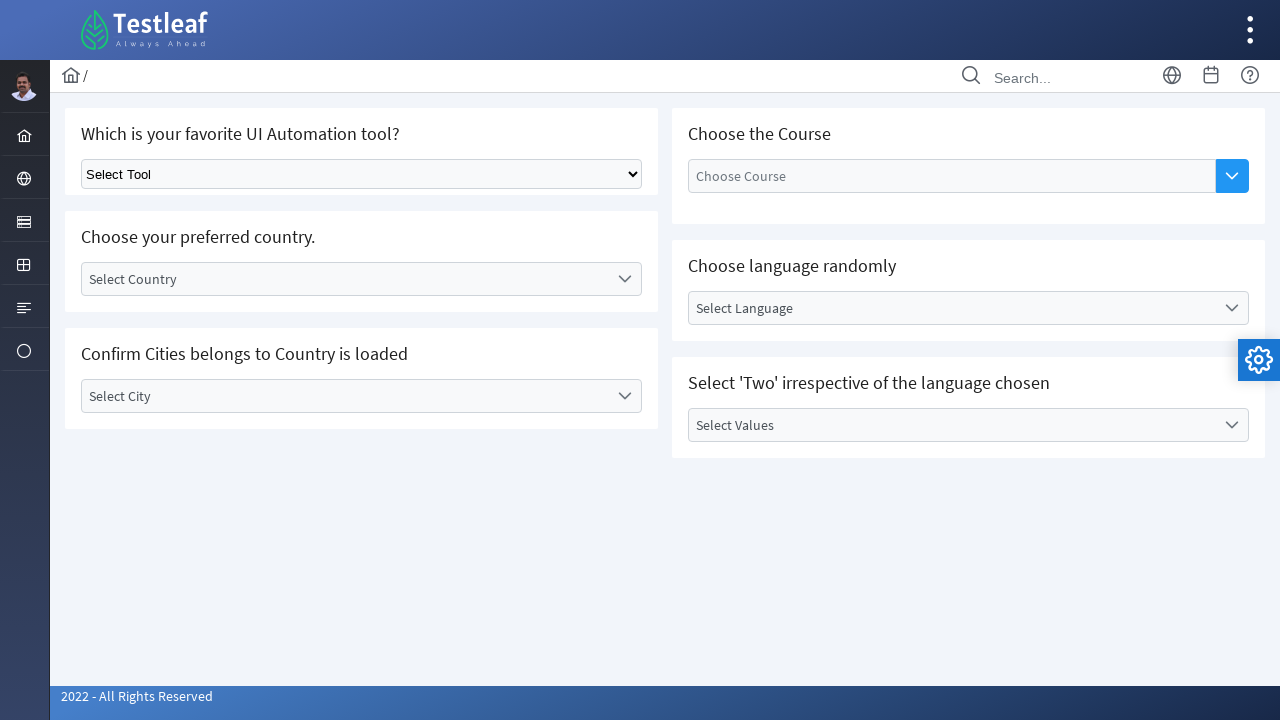

Selected the 4th option (index 3) from the dropdown menu on select
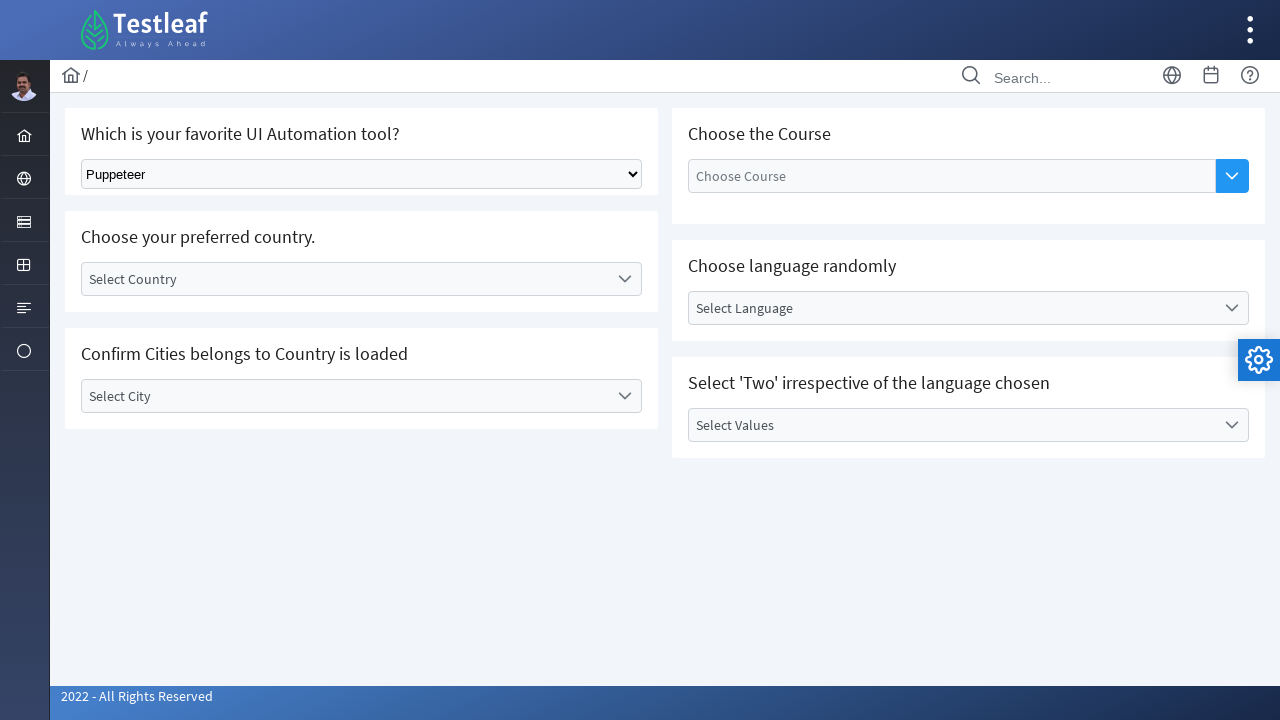

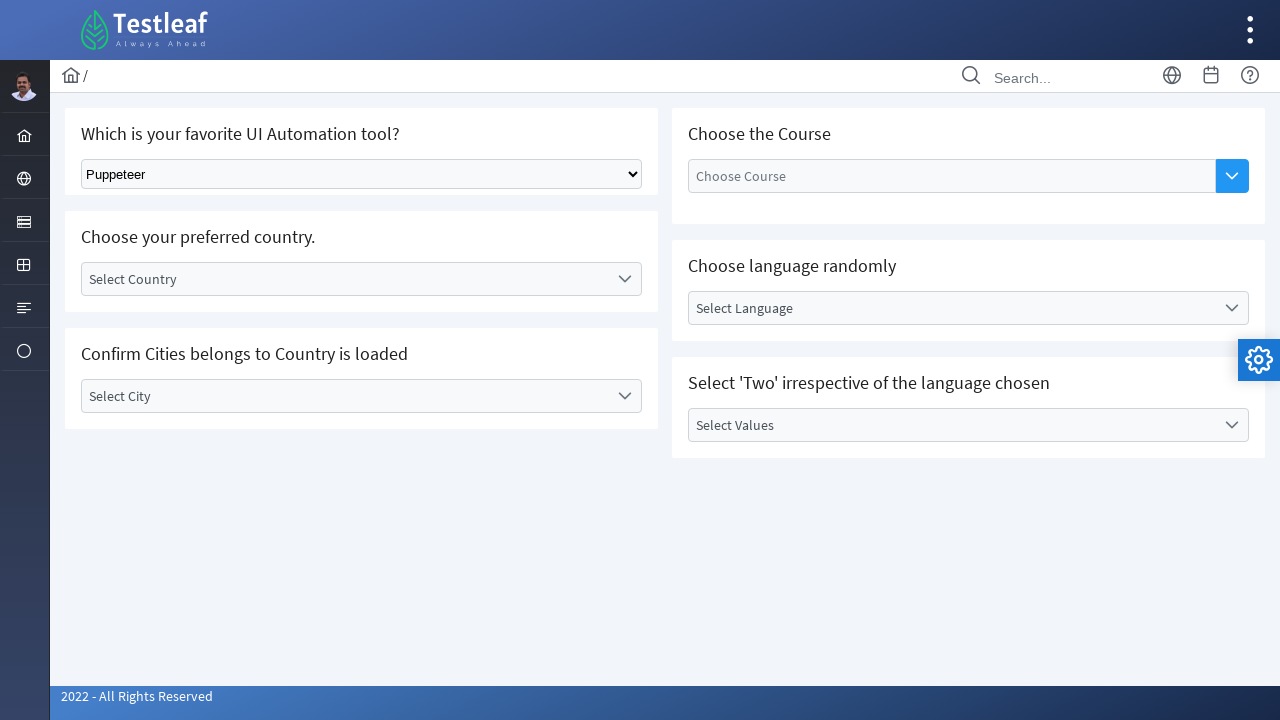